Navigates to the Celebratix website homepage and loads the page

Starting URL: https://www.celebratix.com

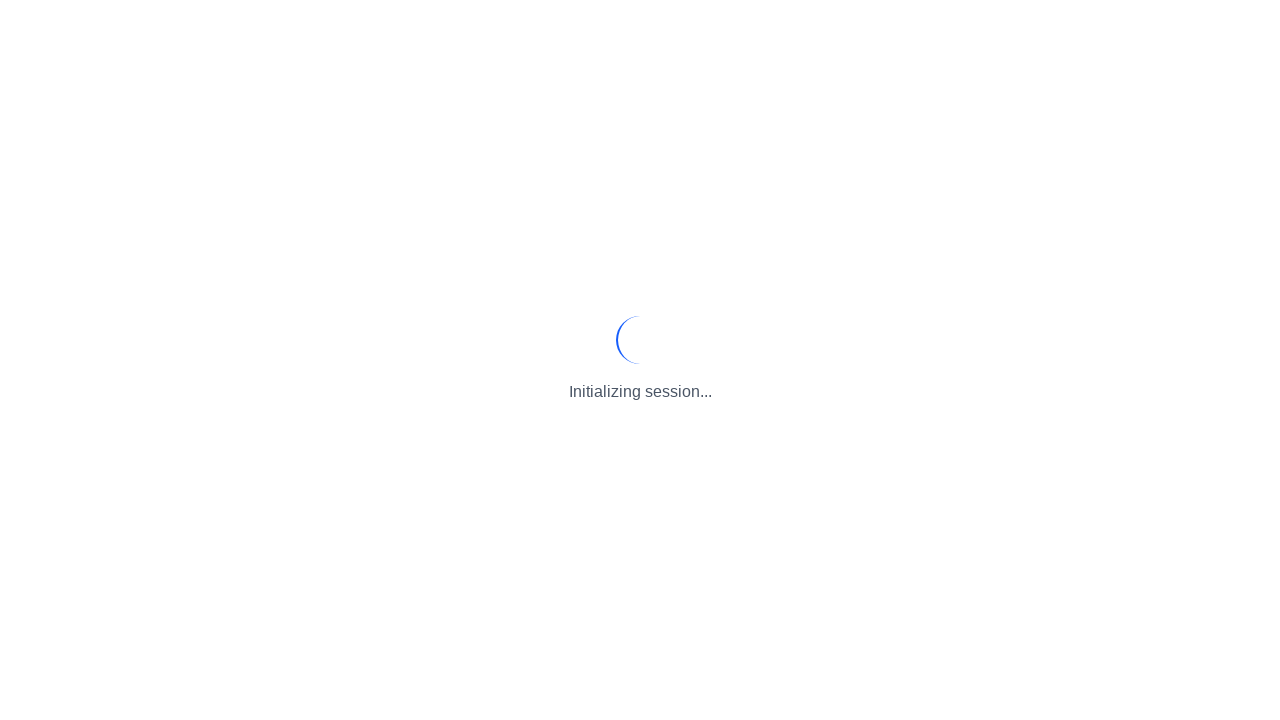

Waited for Celebratix homepage DOM to fully load
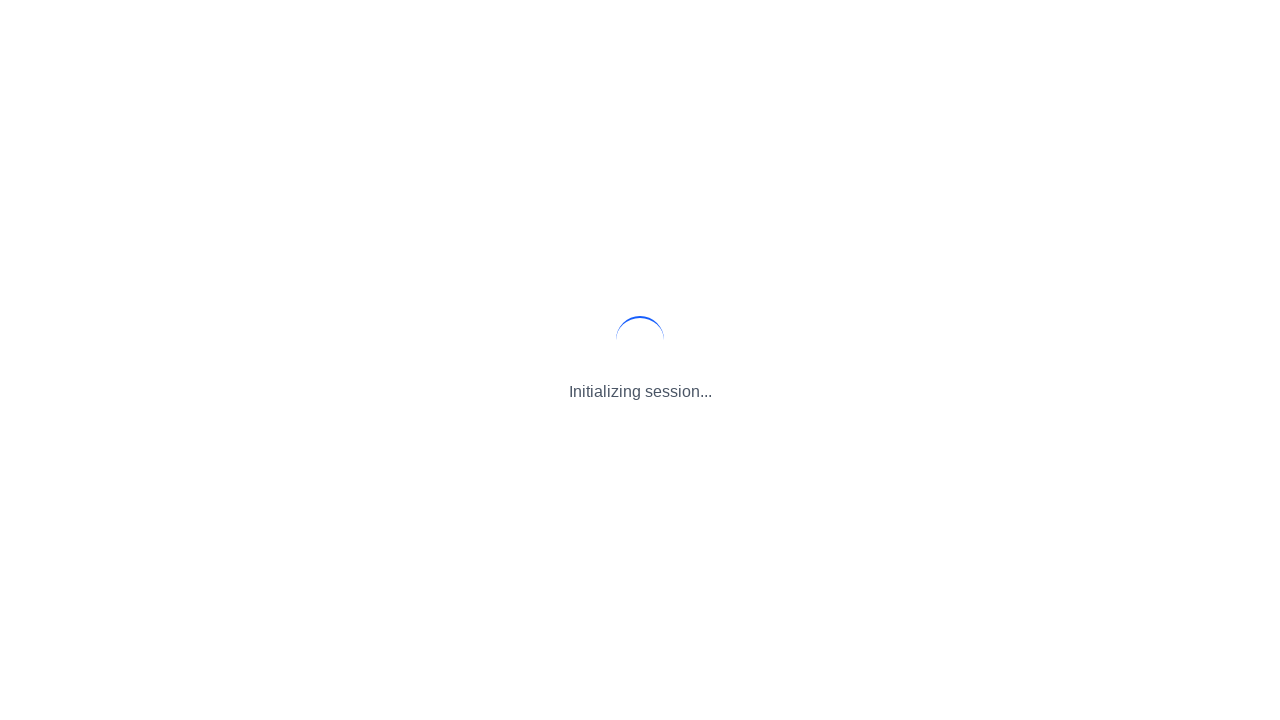

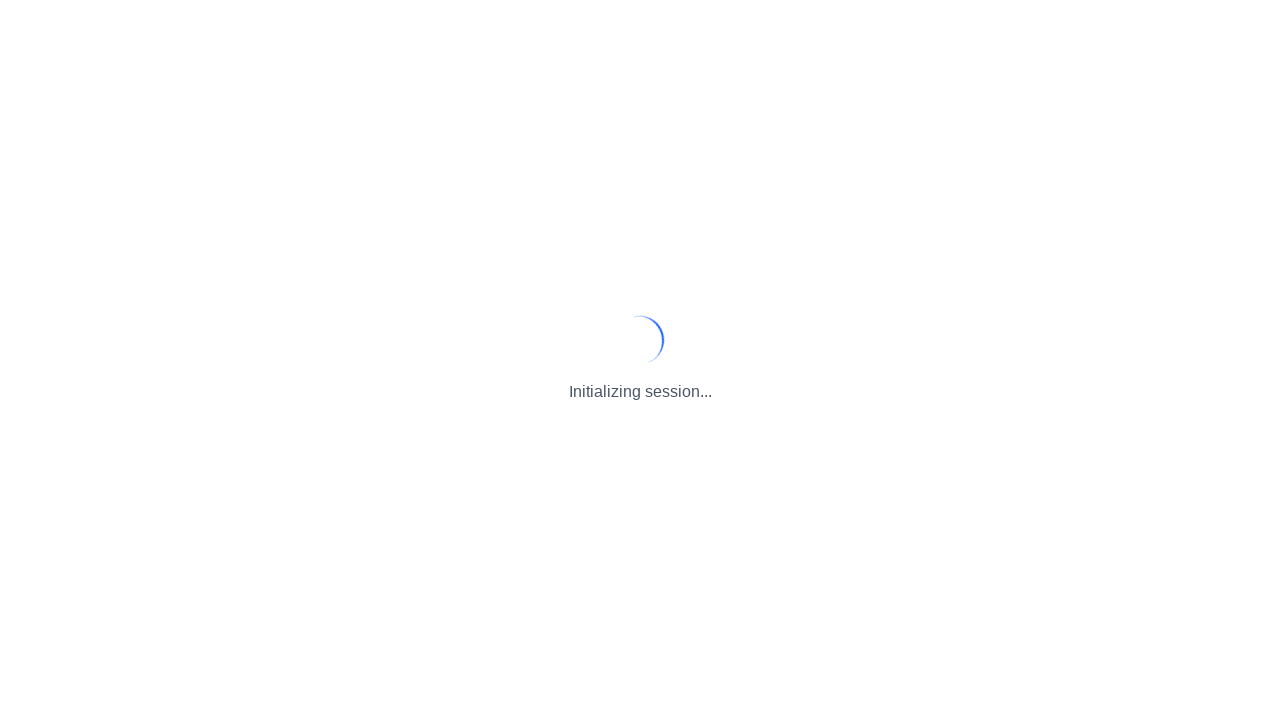